Verifies that the button value is NOT equal to a specific incorrect string

Starting URL: https://kristinek.github.io/site/examples/locators

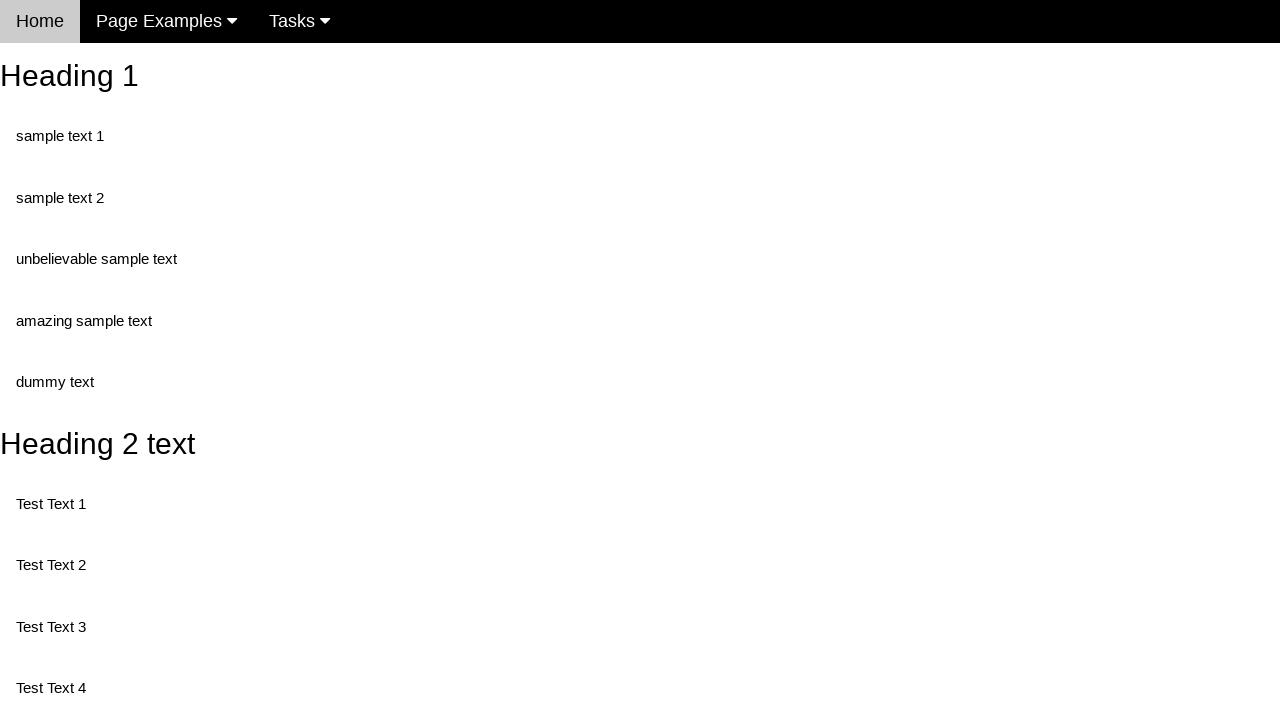

Navigated to locators example page
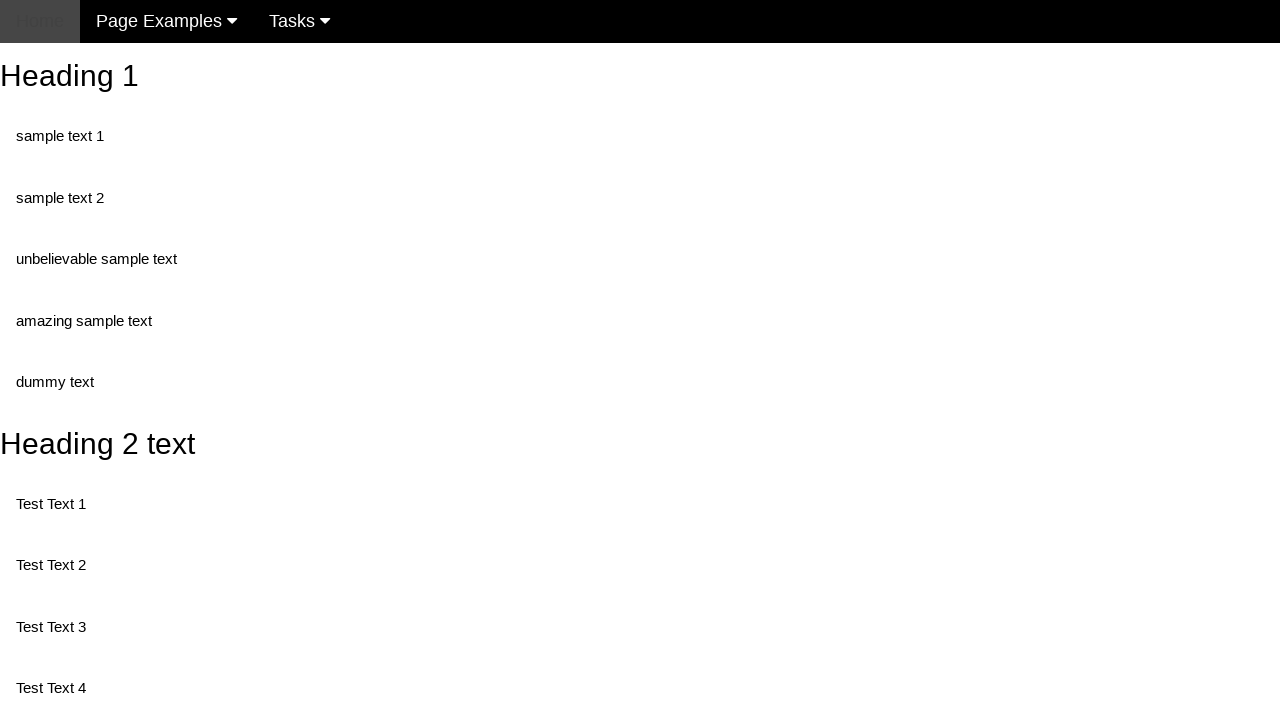

Located button element with id 'buttonId'
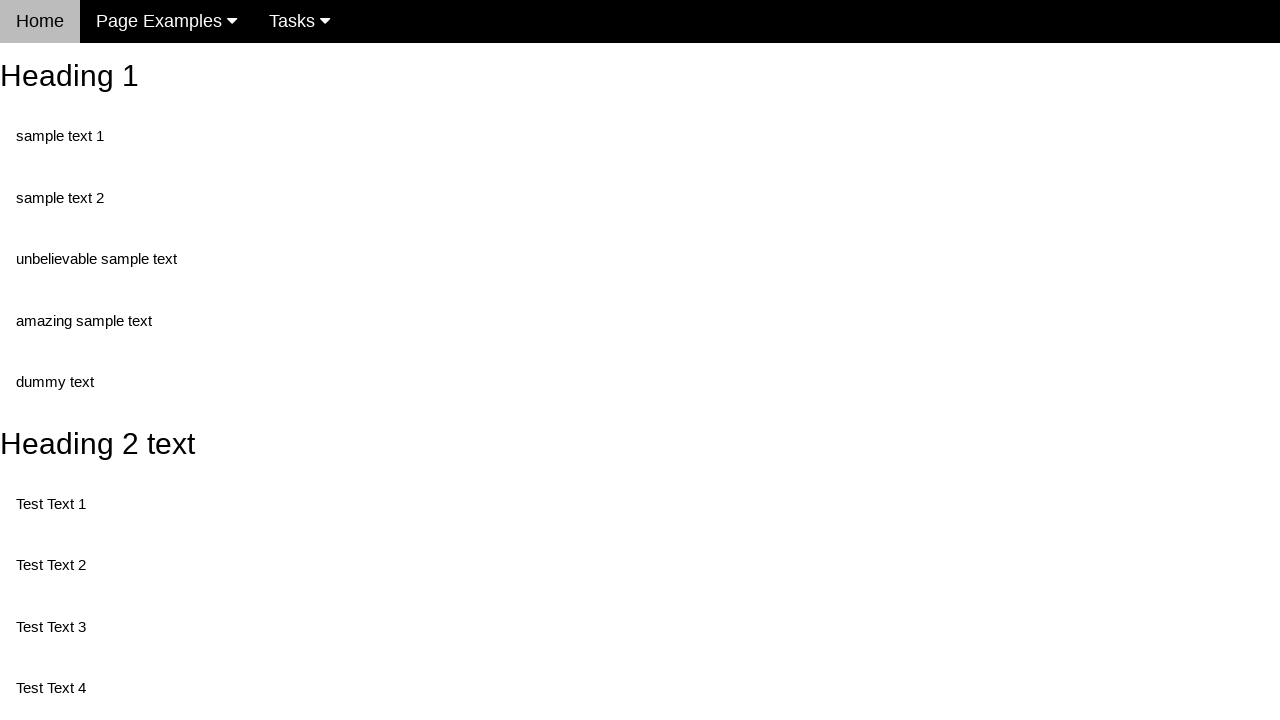

Retrieved button value attribute
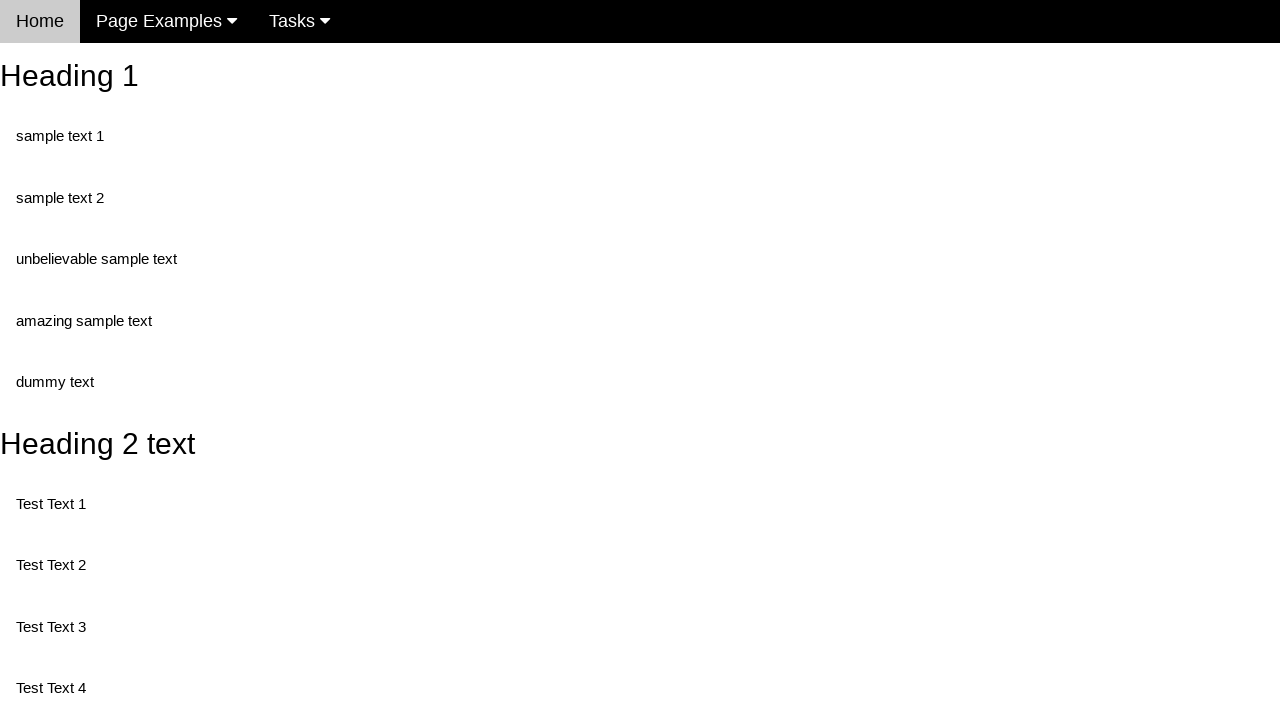

Verified button value is NOT equal to 'This is the button'
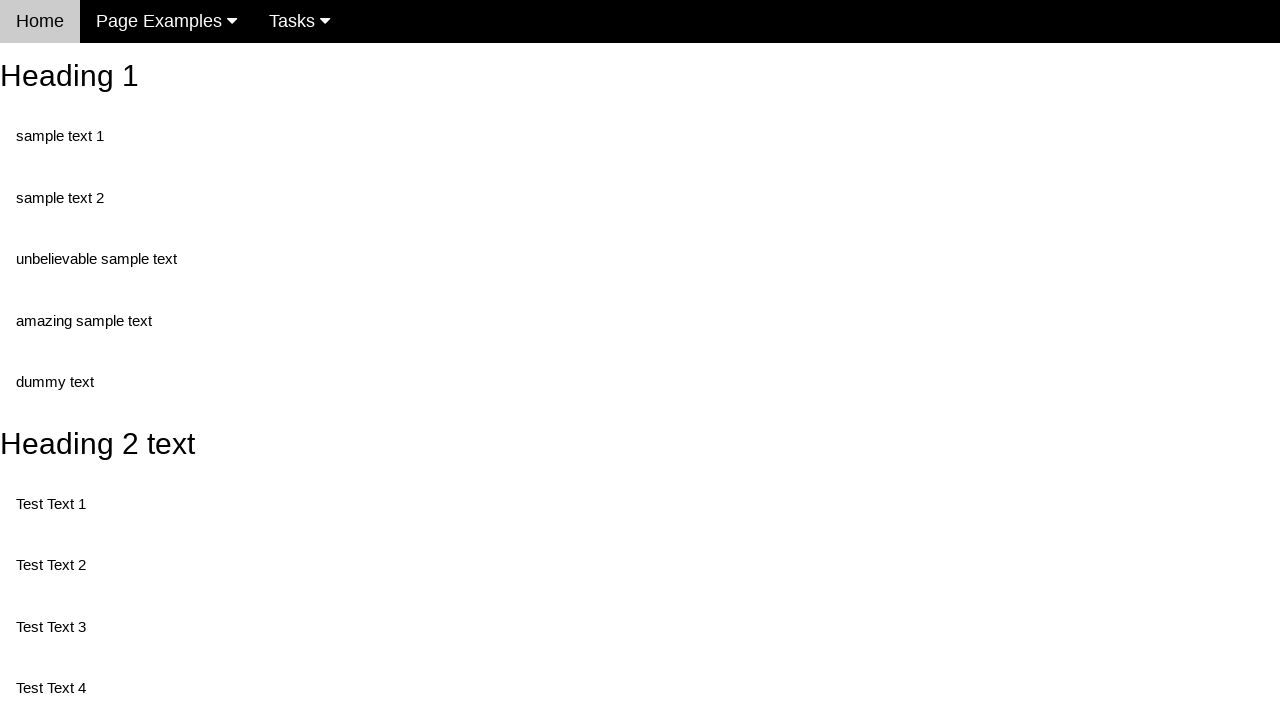

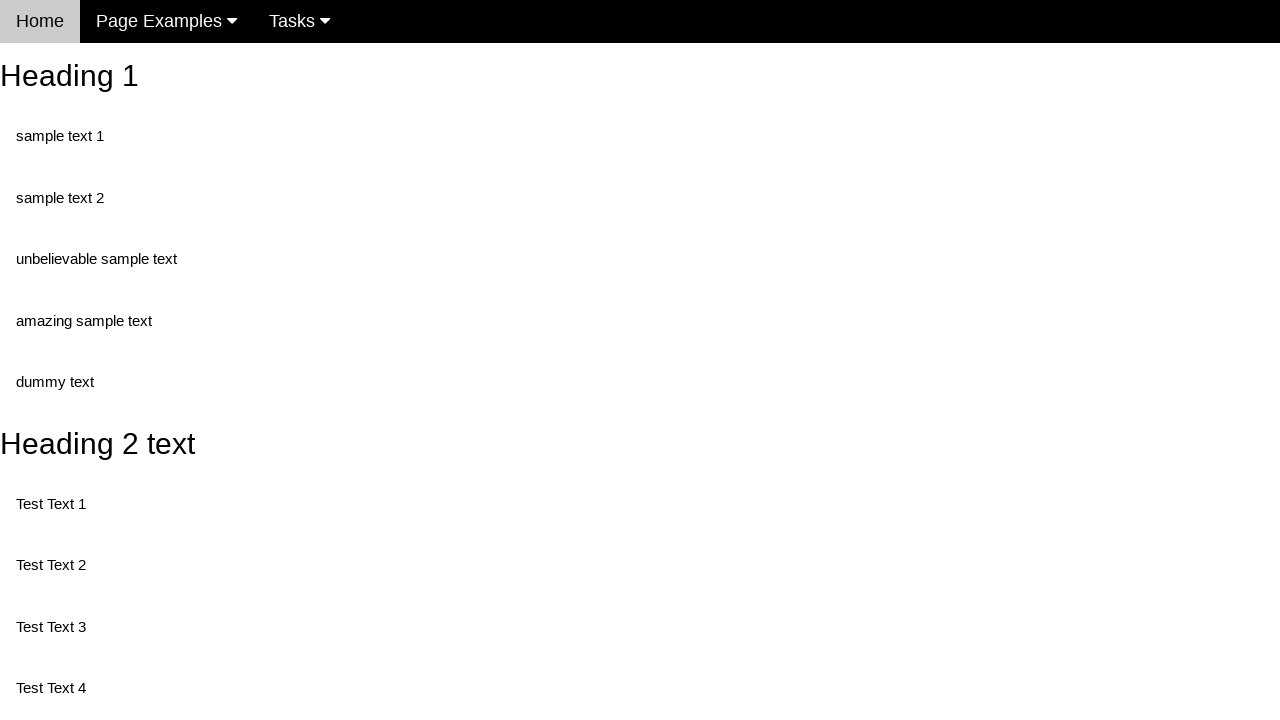